Tests JavaScript confirmation alert handling by clicking a button that triggers a confirm dialog and dismissing it by clicking Cancel.

Starting URL: https://the-internet.herokuapp.com/javascript_alerts

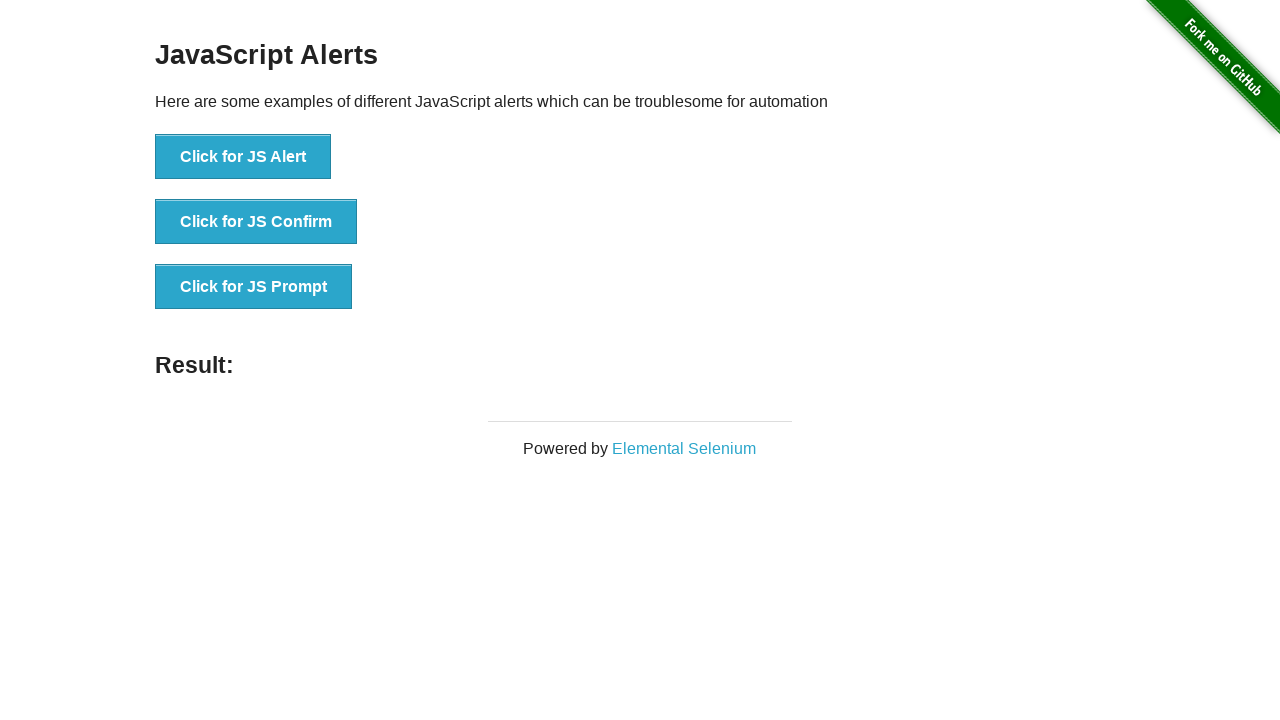

Set up dialog handler to dismiss confirmation alerts
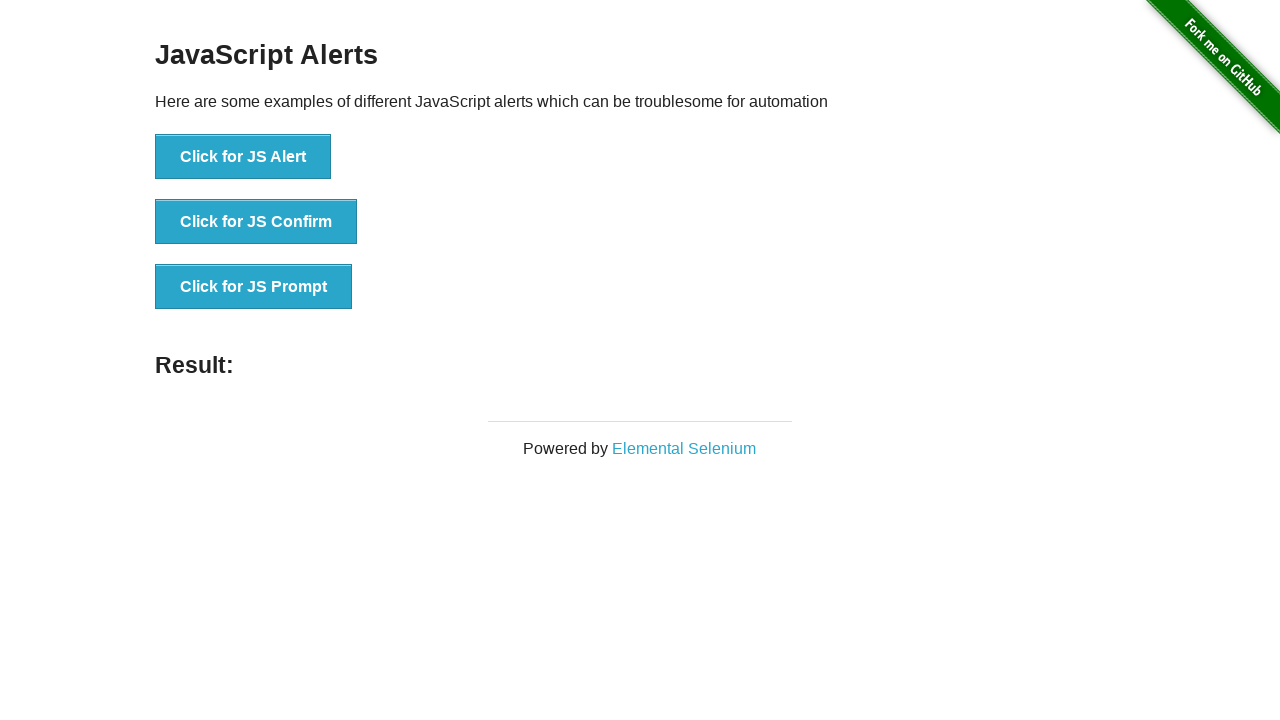

Clicked button to trigger JS Confirm alert at (256, 222) on xpath=//button[text()='Click for JS Confirm']
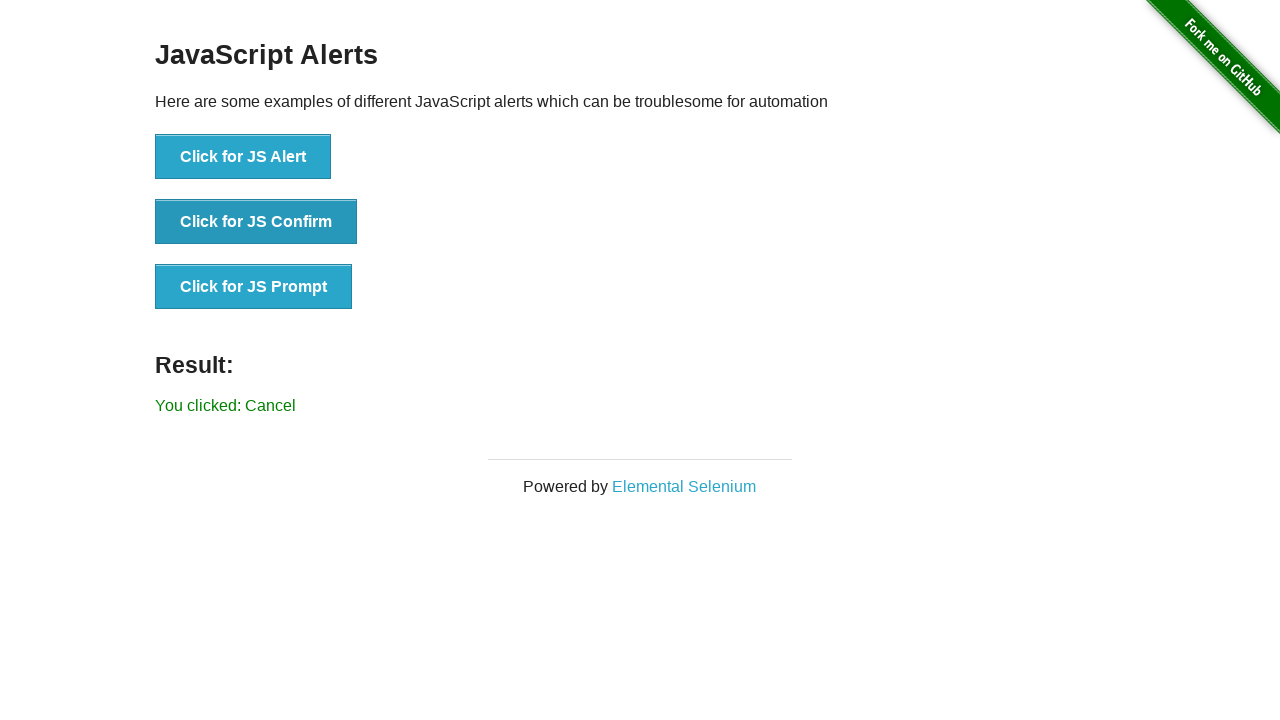

Waited for dialog to be dismissed
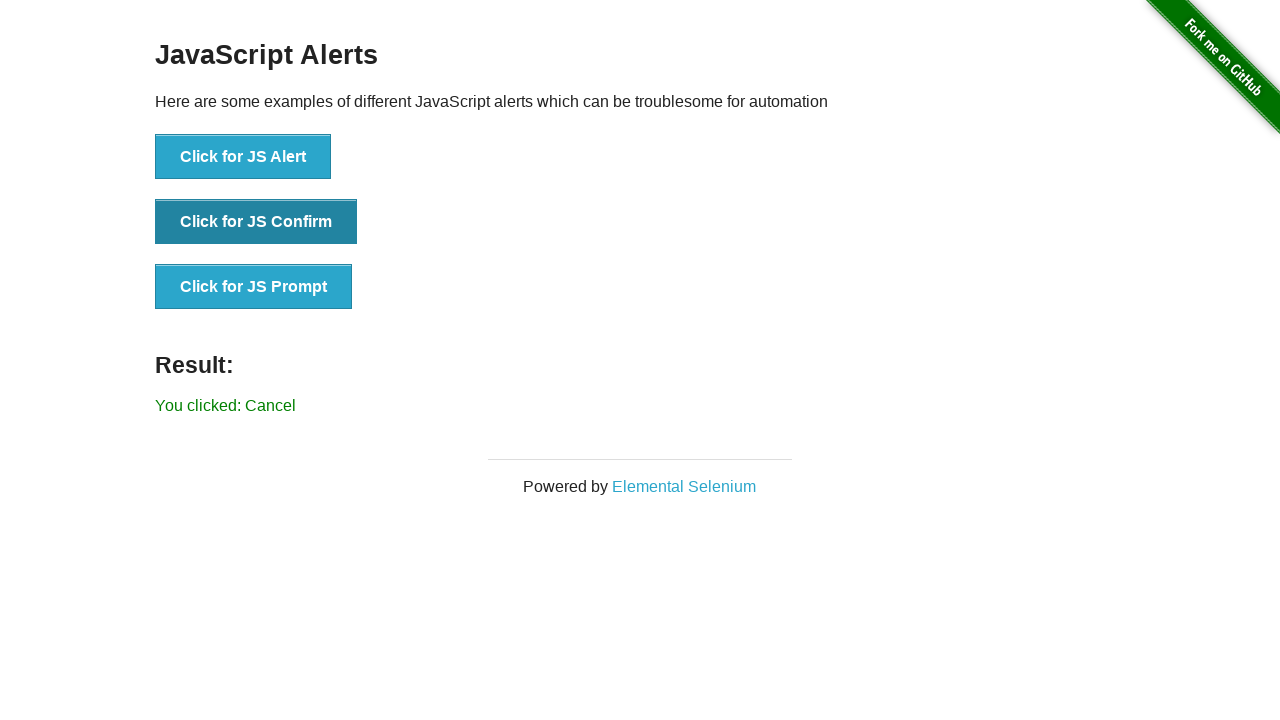

Verified result element is displayed showing Cancel was clicked
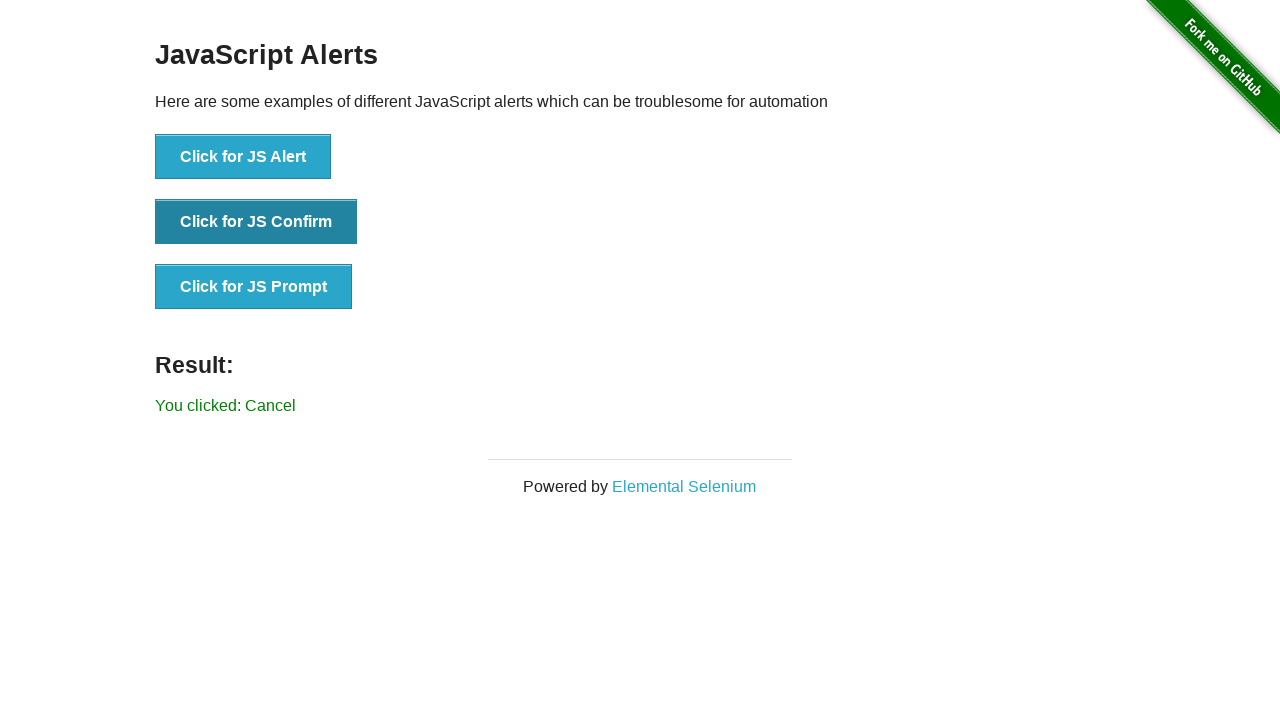

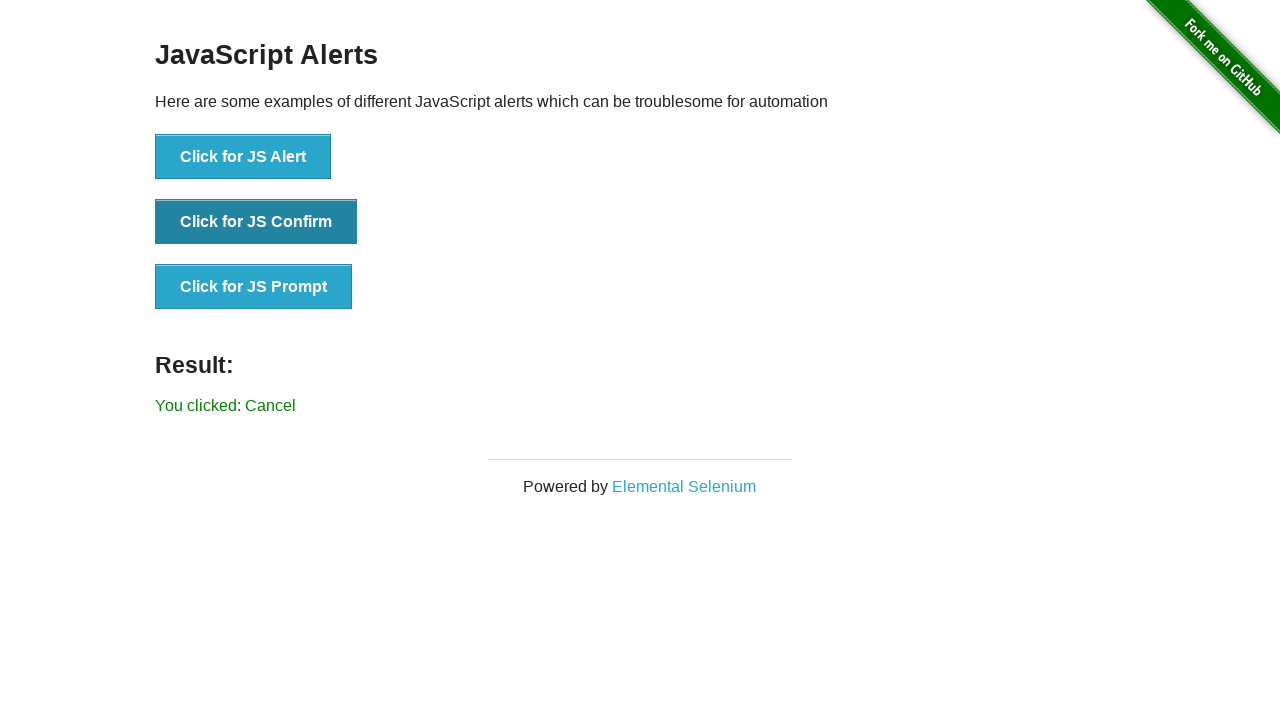